Opens the Flipkart homepage and verifies the page loads by checking the page title

Starting URL: https://www.flipkart.com/

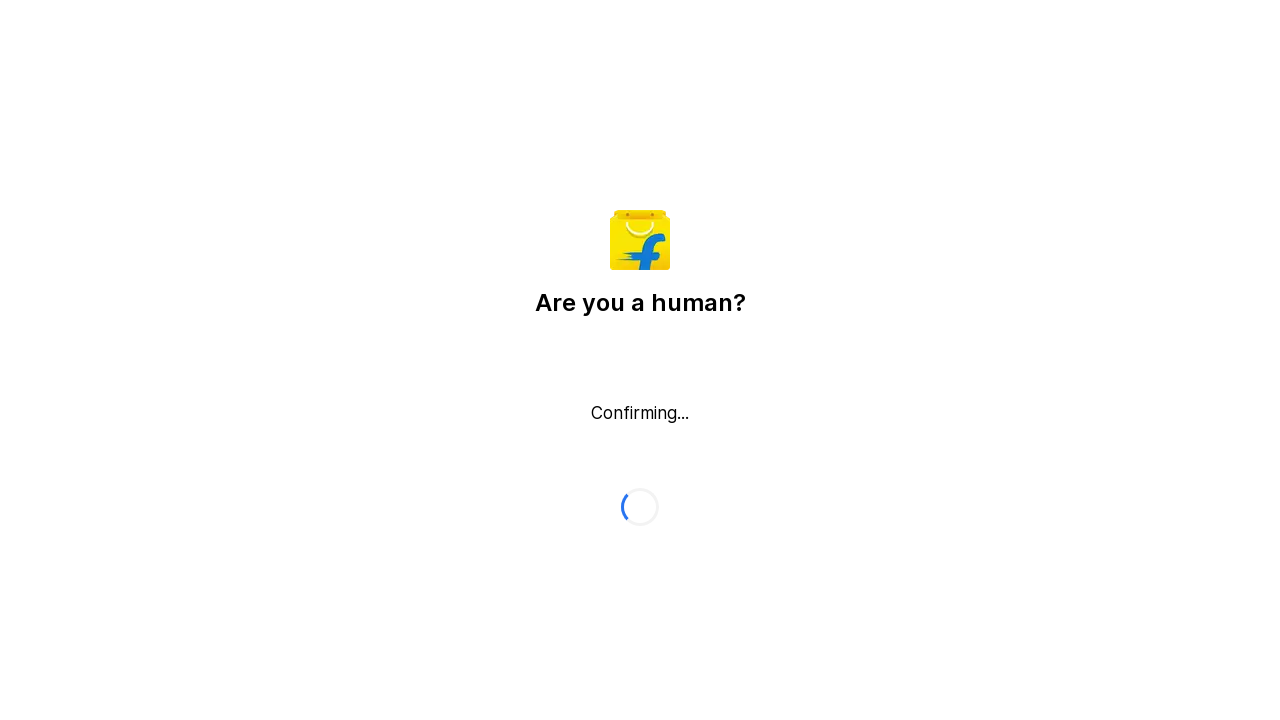

Navigated to Flipkart homepage
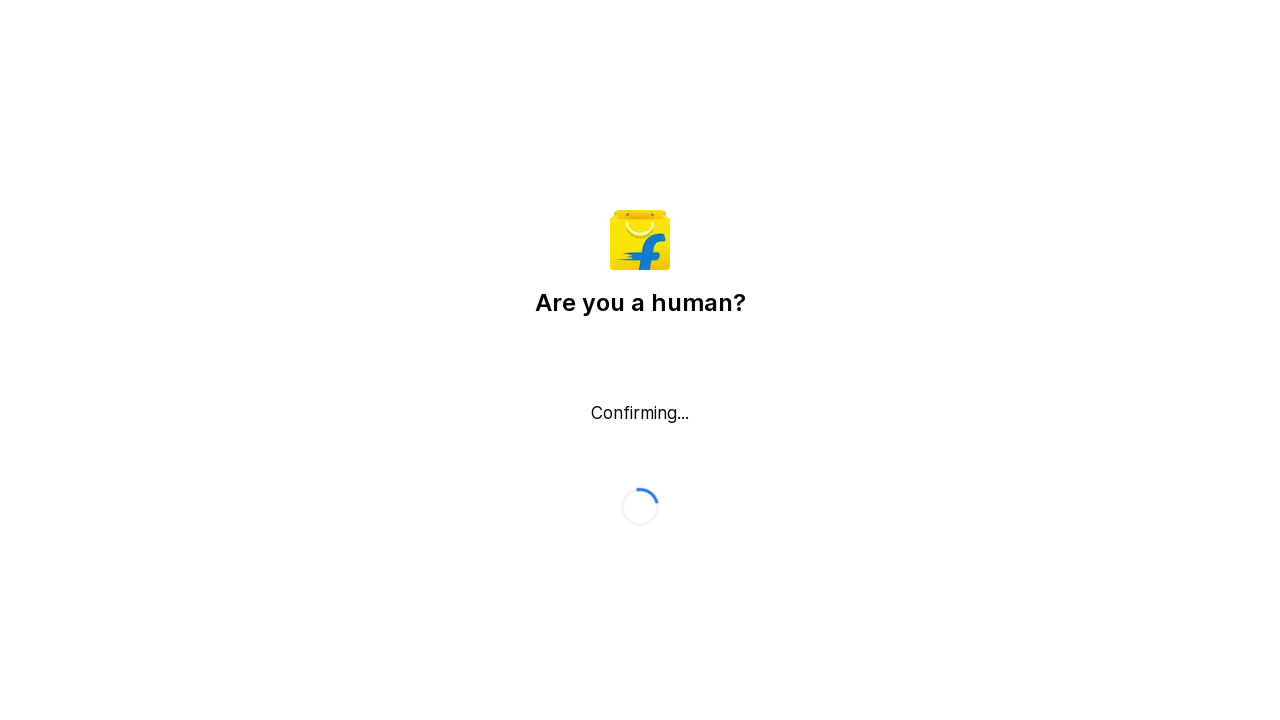

Page DOM content loaded
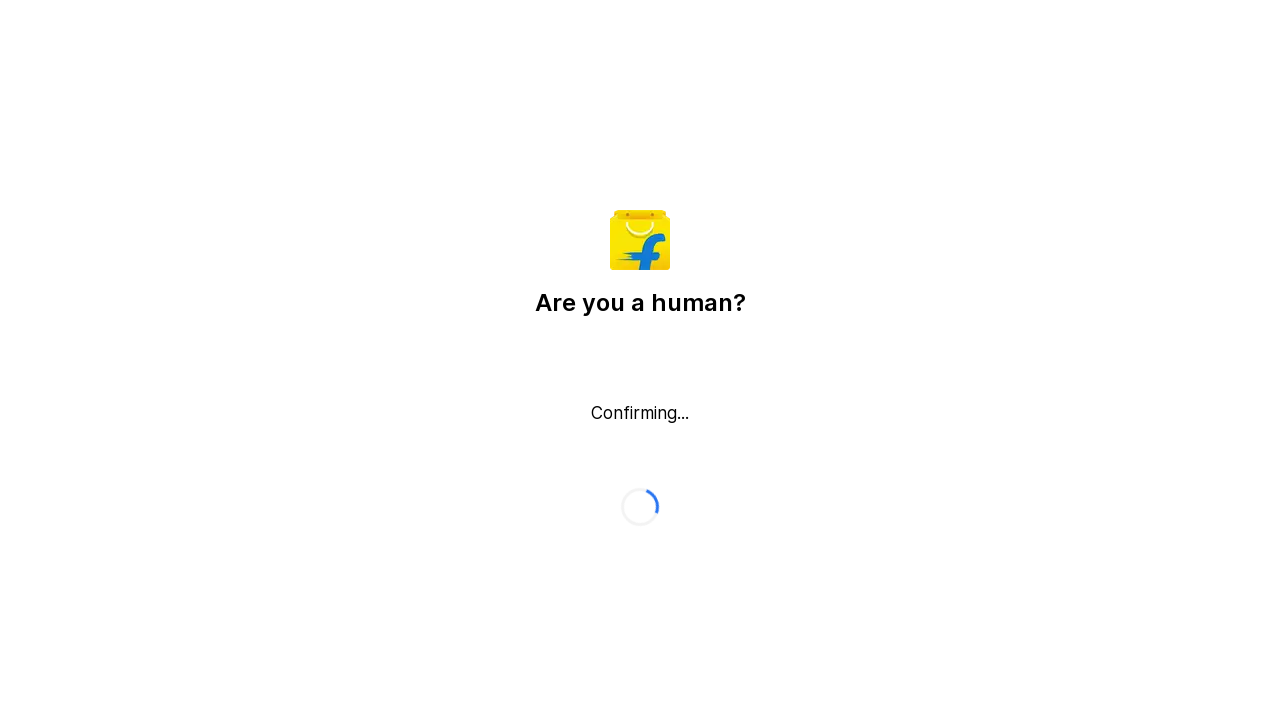

Retrieved page title: Flipkart reCAPTCHA
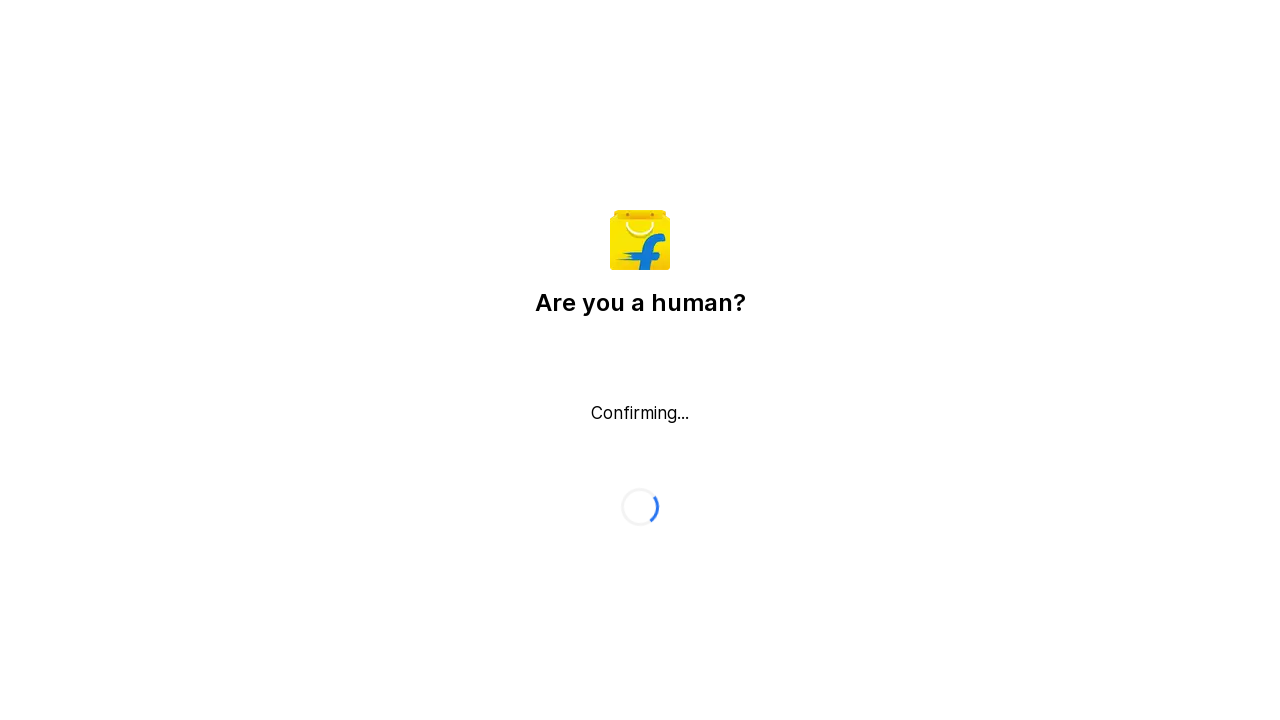

Printed page title to console
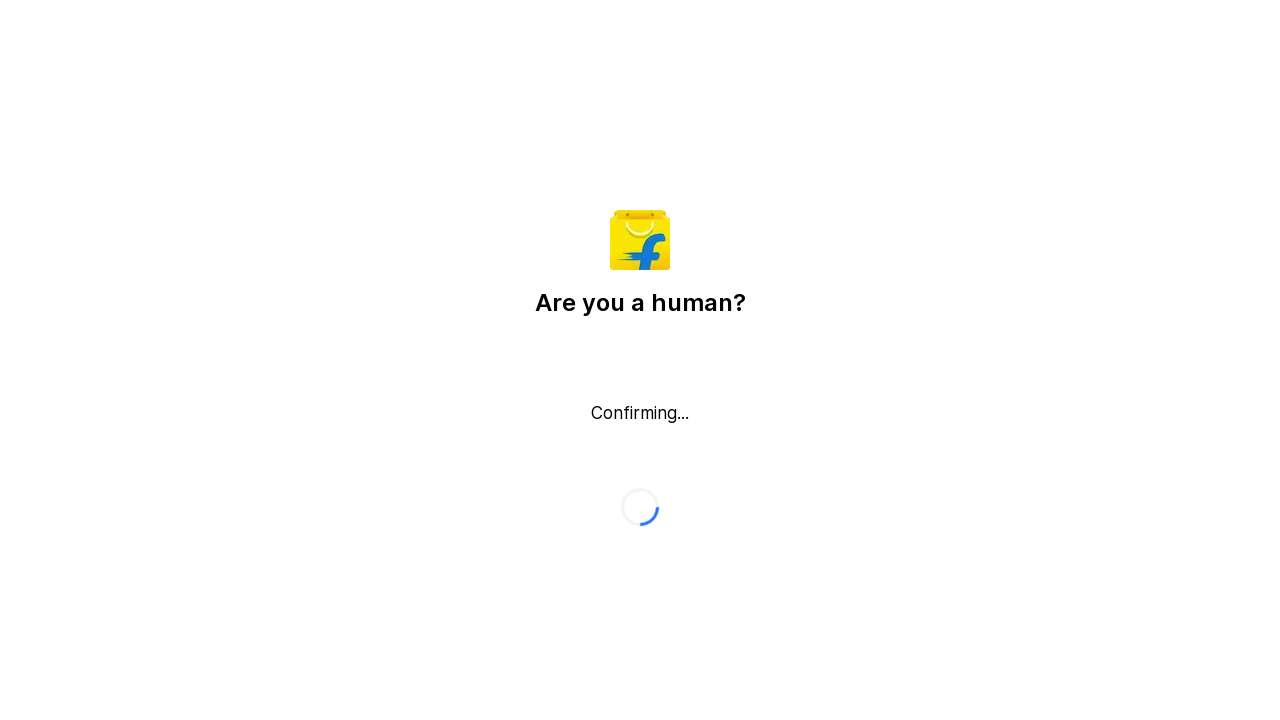

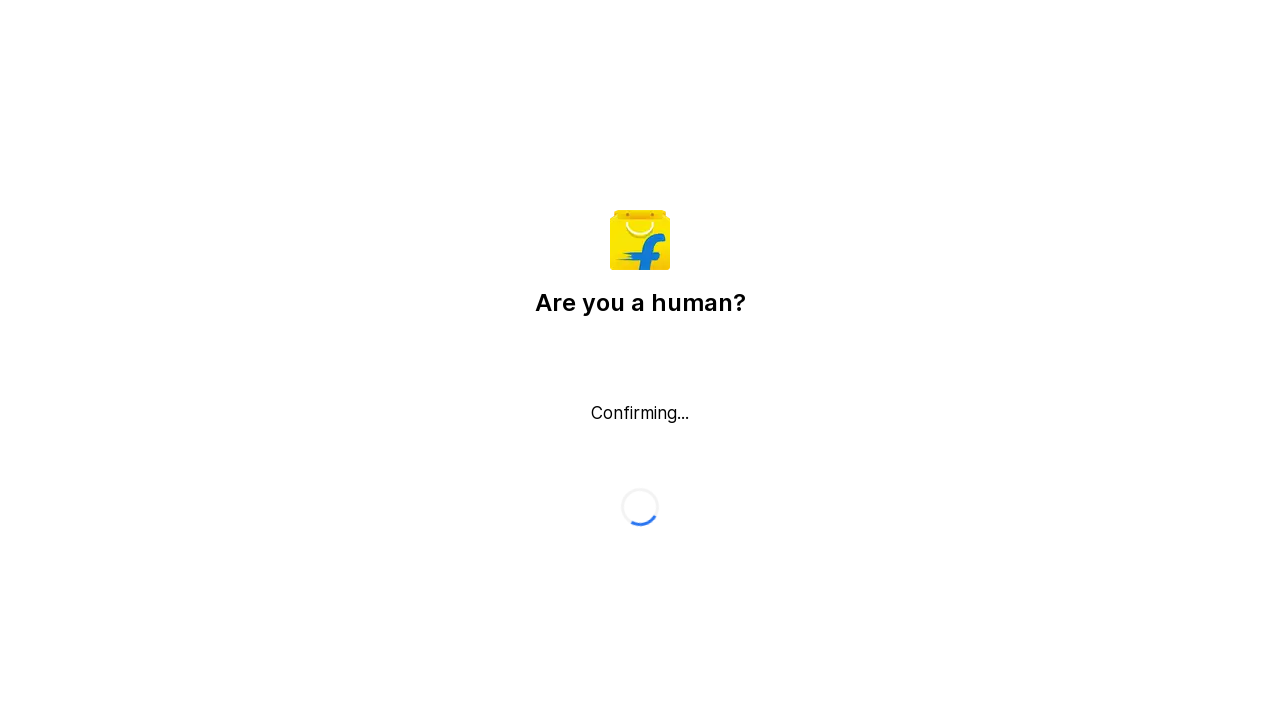